Tests the search filter functionality on a table by entering "Rice" in the search field and verifying that the displayed results match the filter

Starting URL: https://rahulshettyacademy.com/seleniumPractise/#/offers

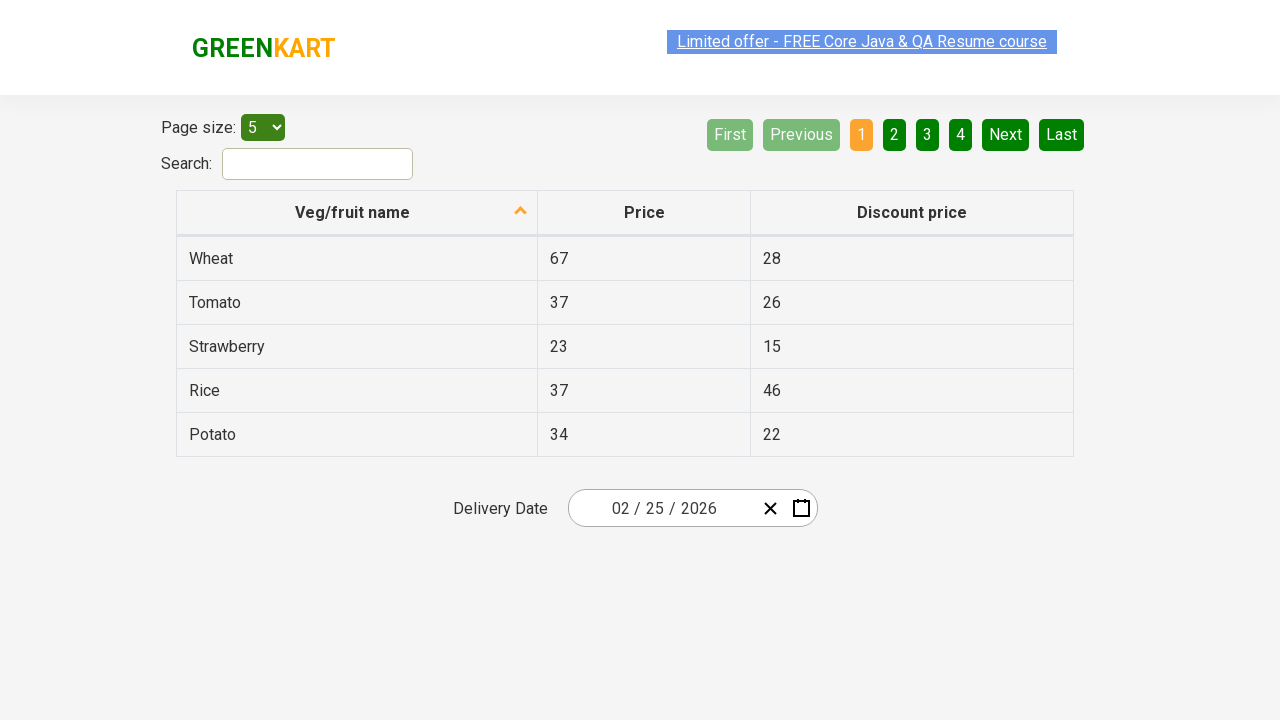

Entered 'Rice' in the search filter field on #search-field
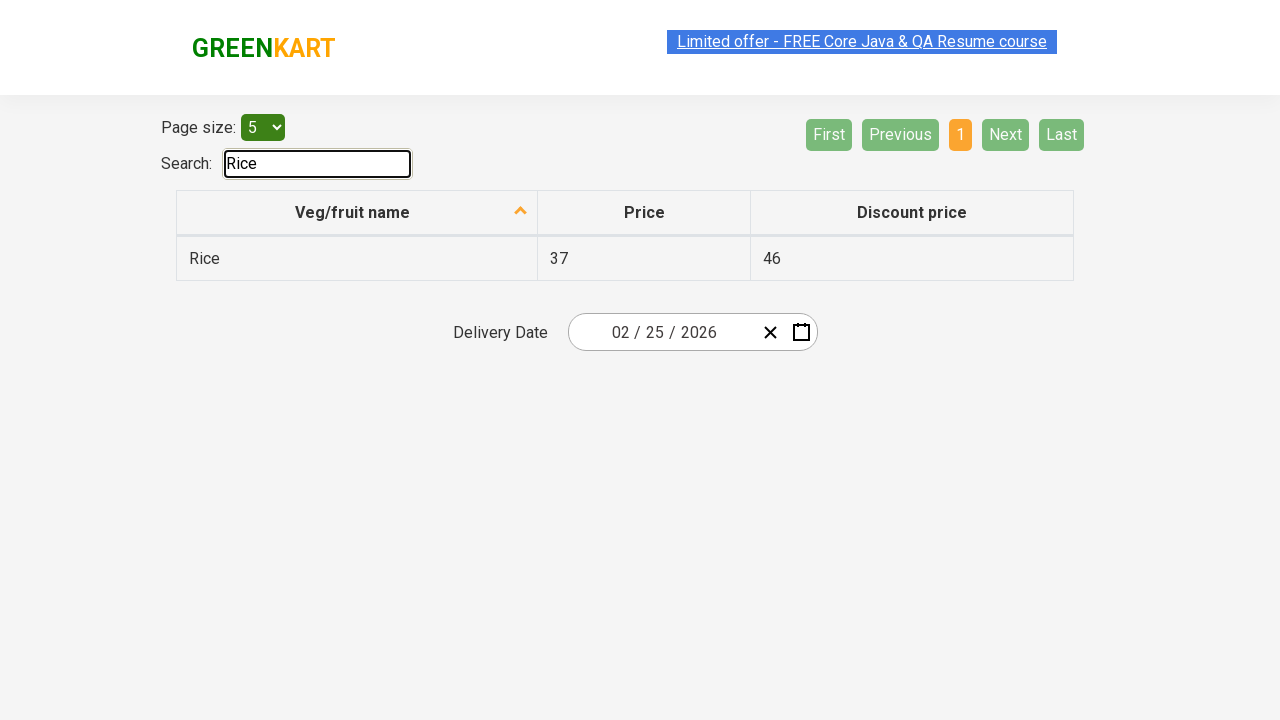

Waited 1 second for filter to apply
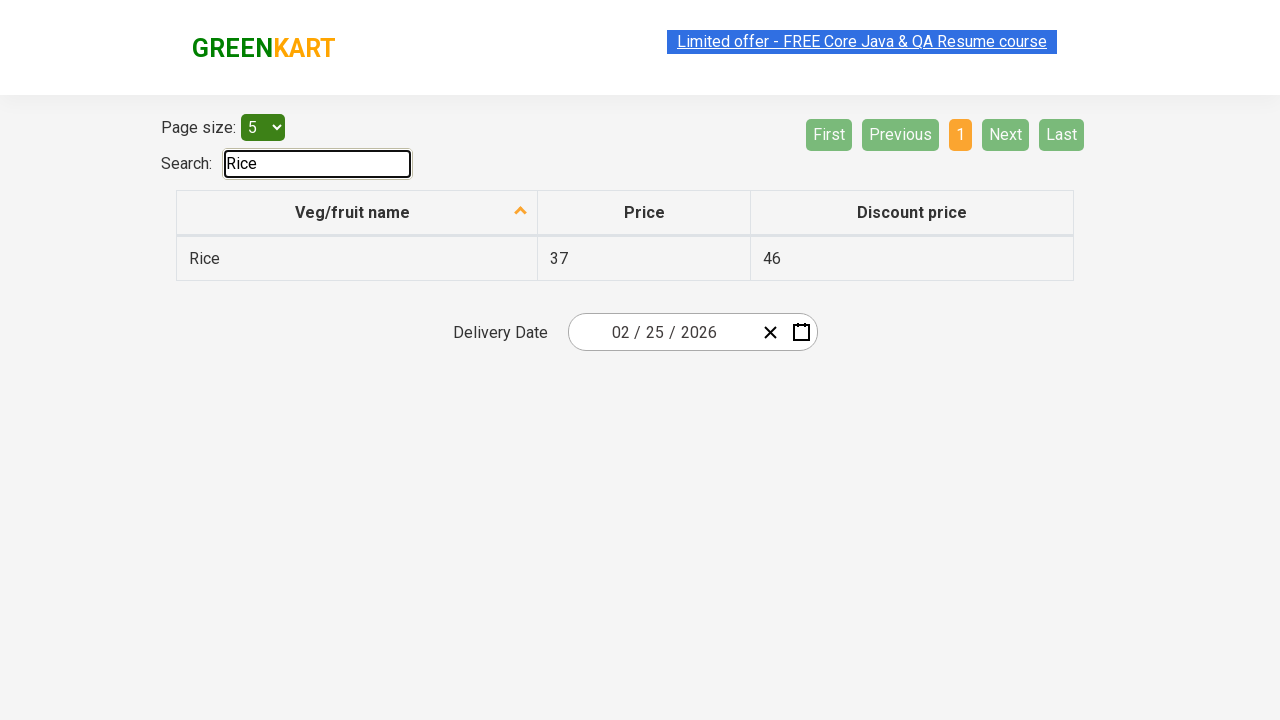

Retrieved all filtered table results
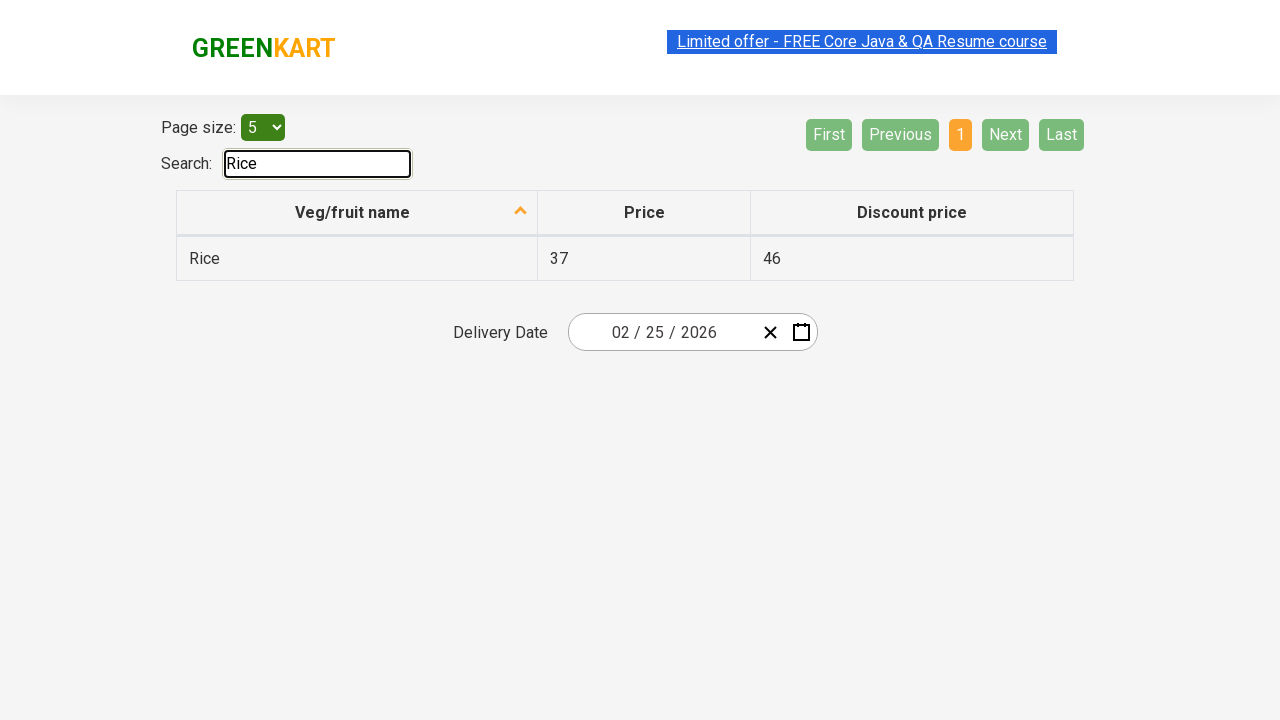

Verified filtered result contains 'Rice': Rice
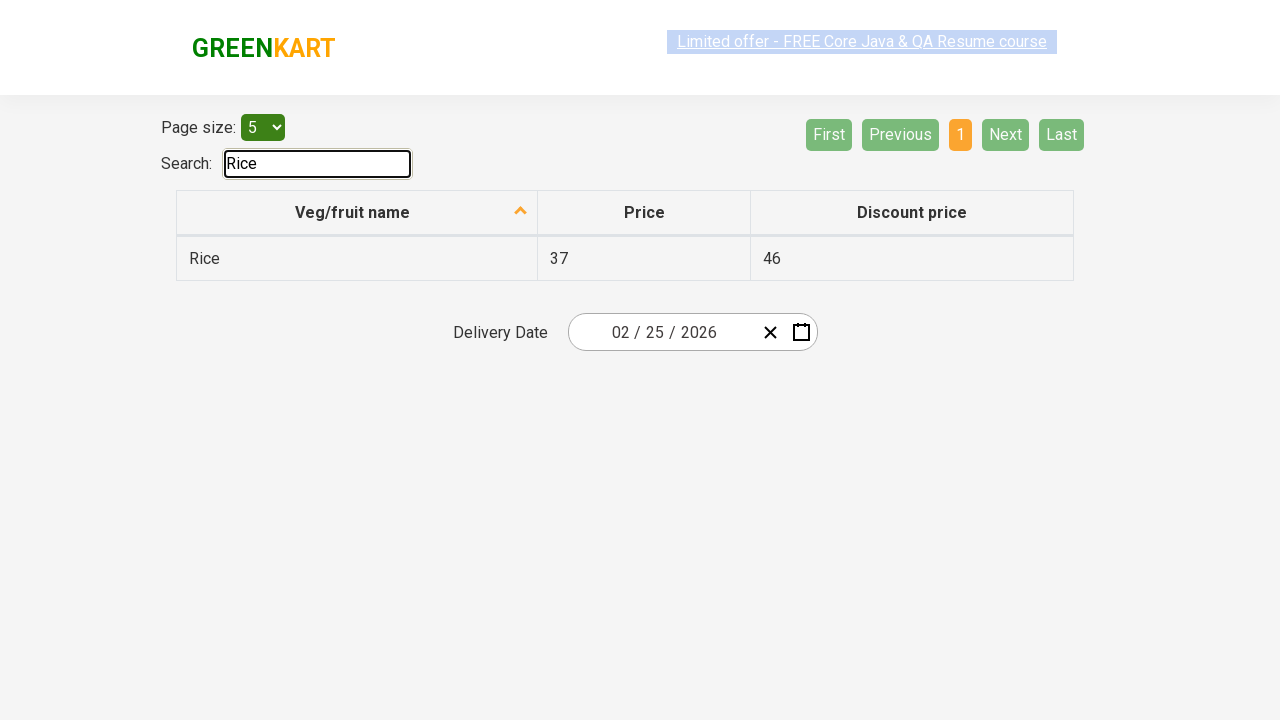

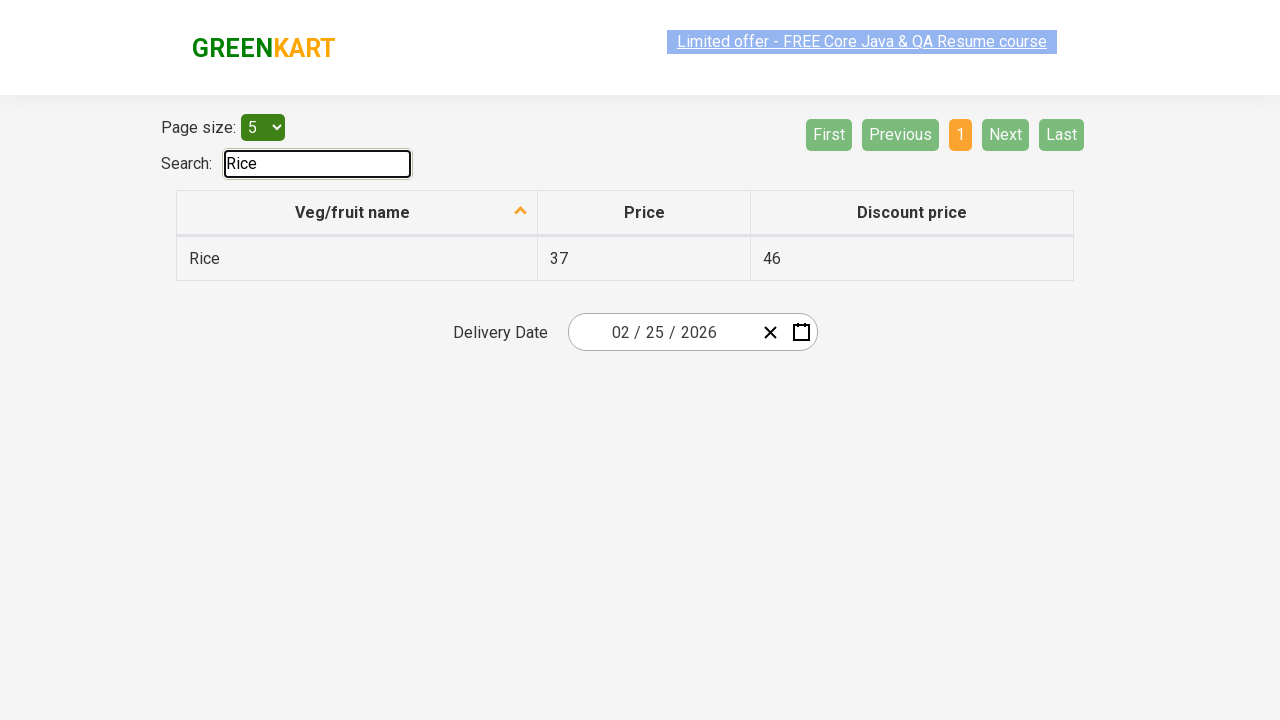